Navigates to Falabella's women's fashion category page, scrolls to load content, and verifies that product listings are displayed with their names, prices, and brands

Starting URL: https://www.falabella.com/falabella-cl/category/cat20002/Moda-Mujer?isPLP=1

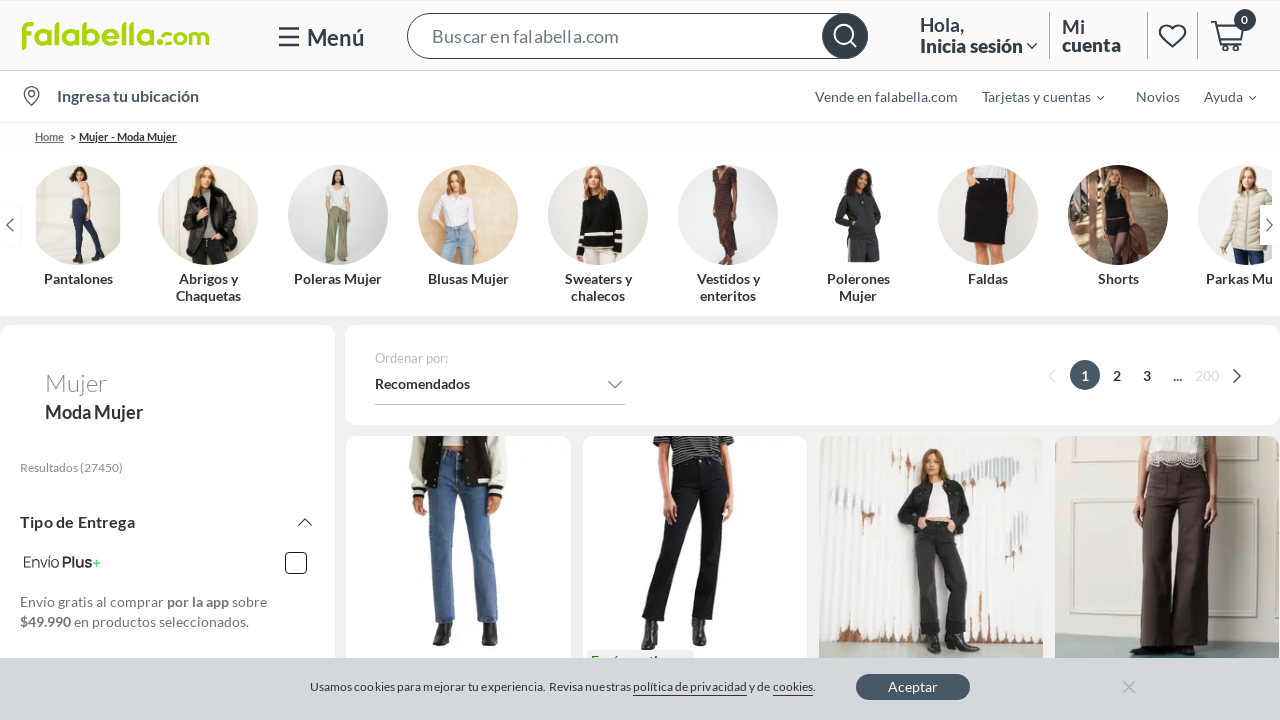

Scrolled to bottom of page to trigger lazy loading
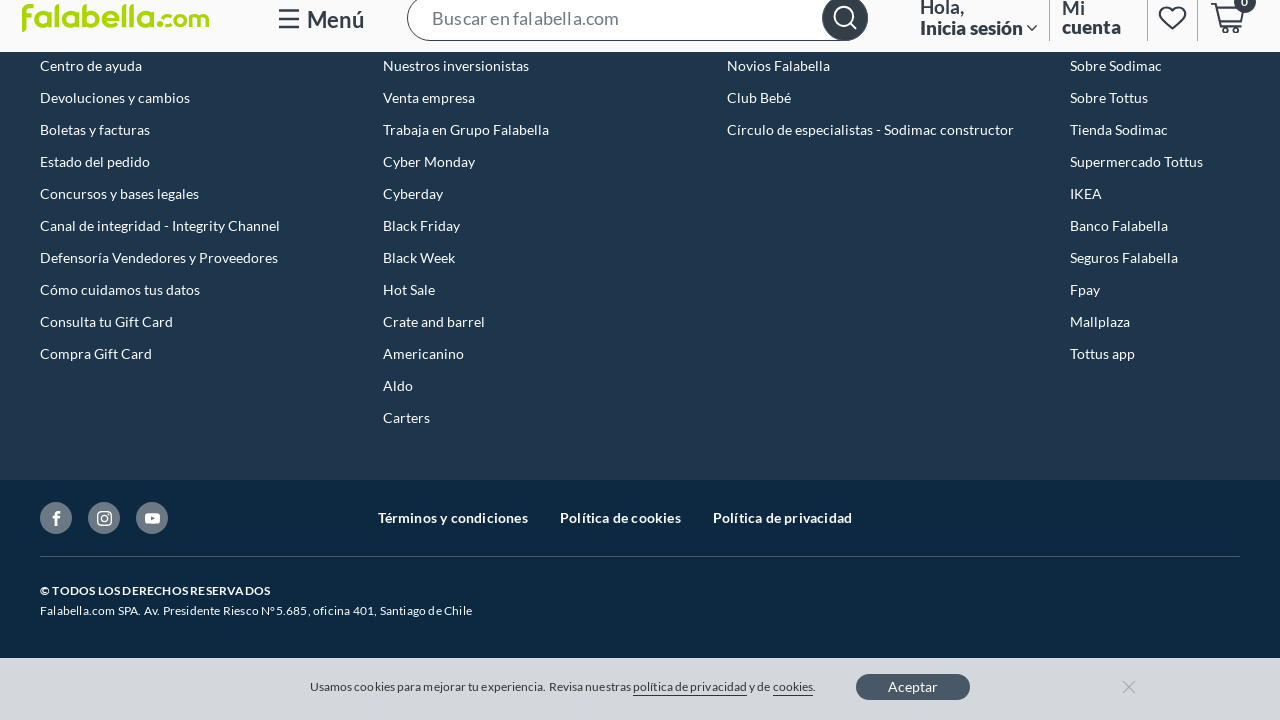

Product results container loaded
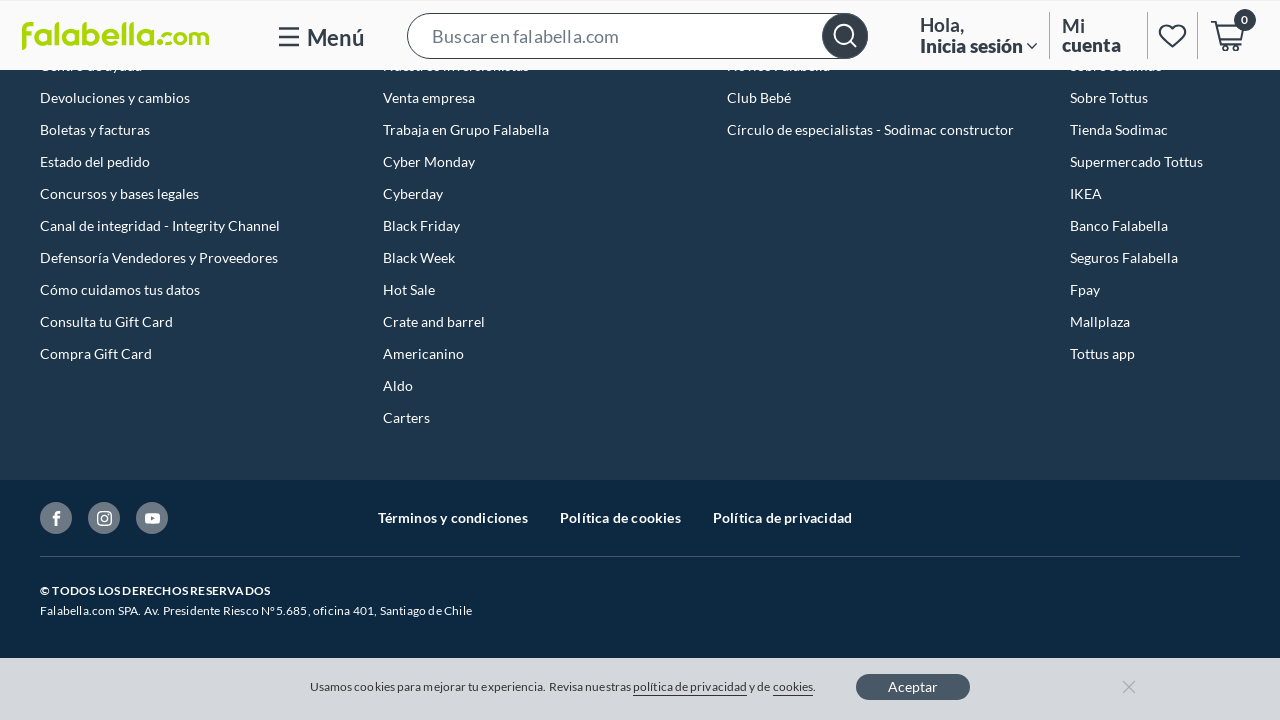

Product grid pods loaded and visible
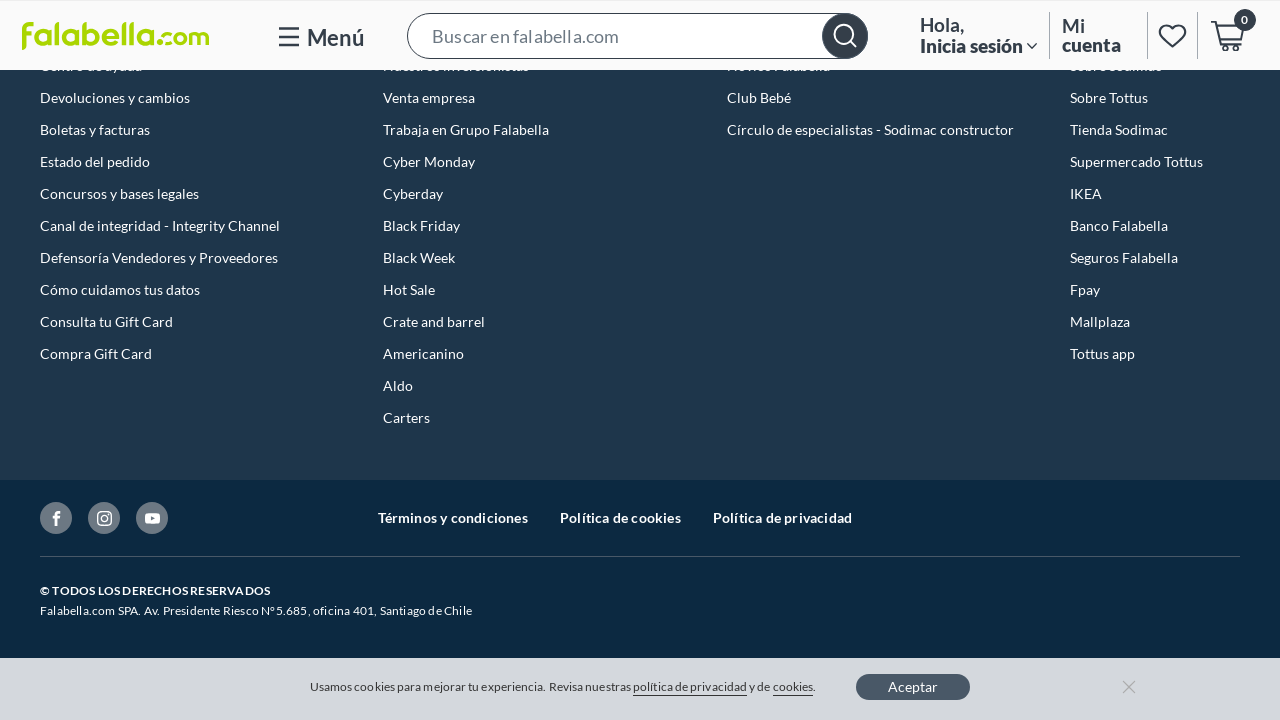

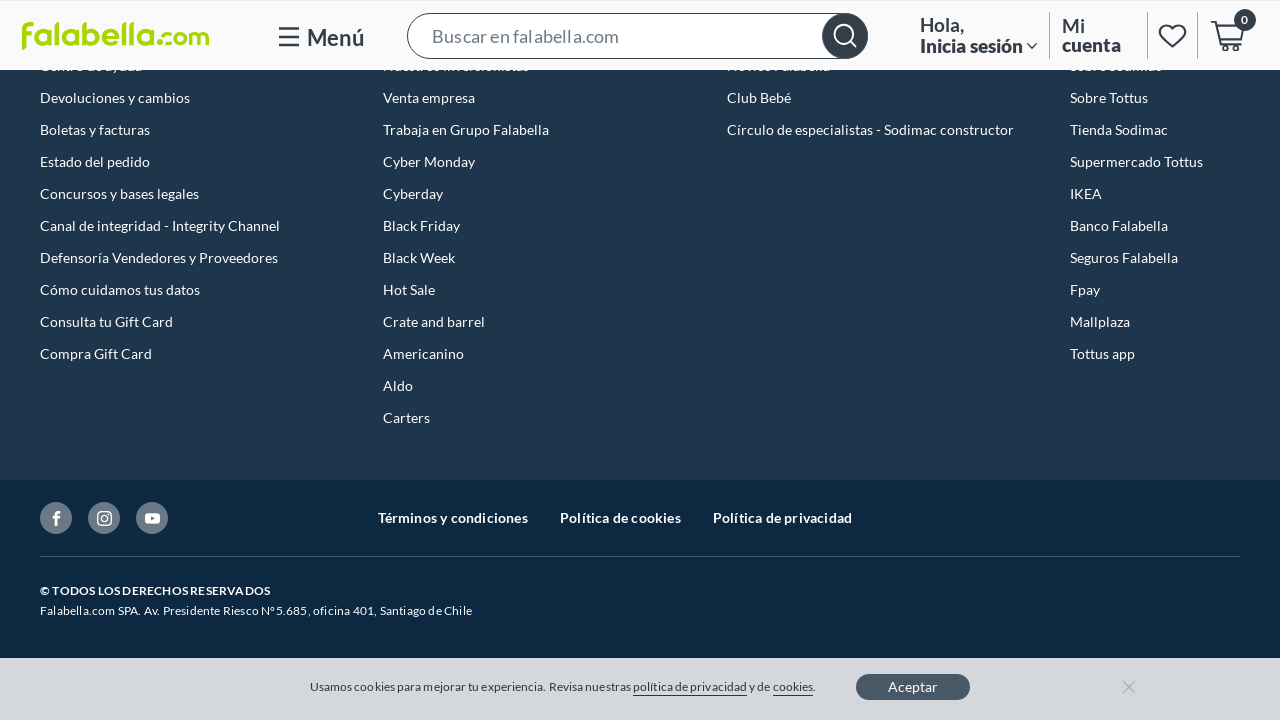